Tests the jQuery UI datepicker widget by switching to the demo iframe, clicking on the date input field to open the calendar, and setting a date value using JavaScript execution.

Starting URL: https://jqueryui.com/datepicker/

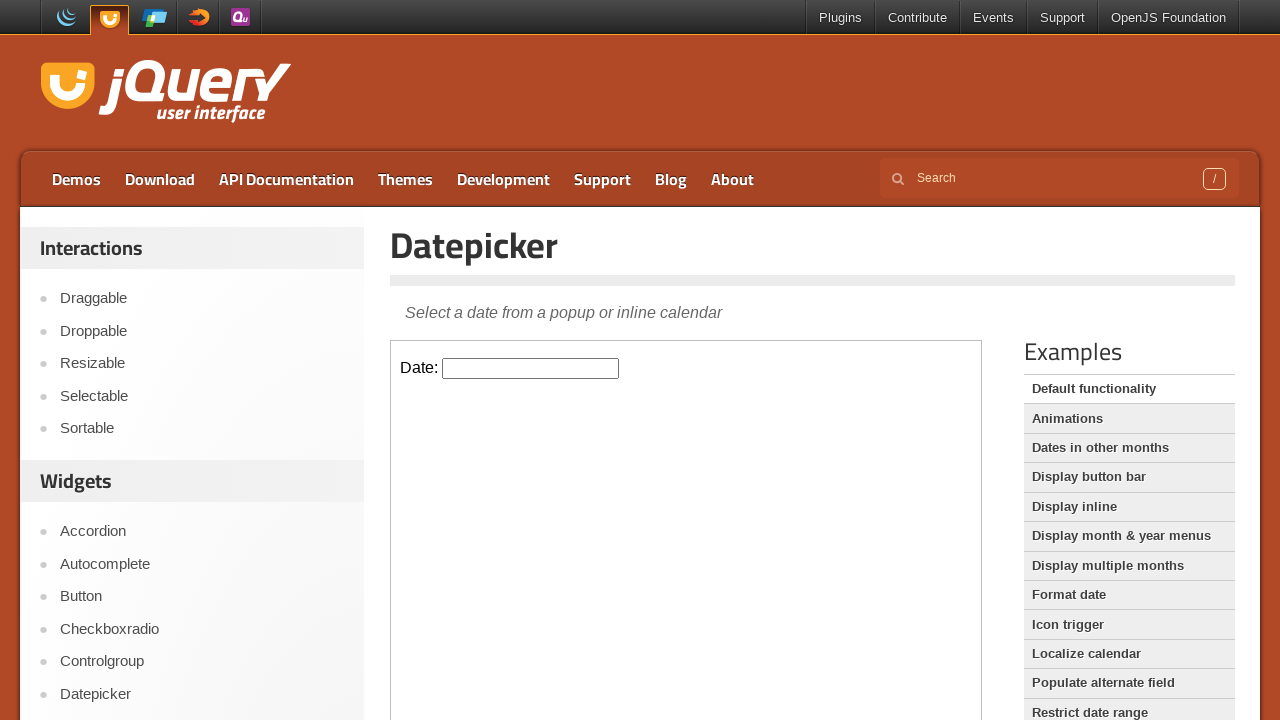

Located the demo iframe
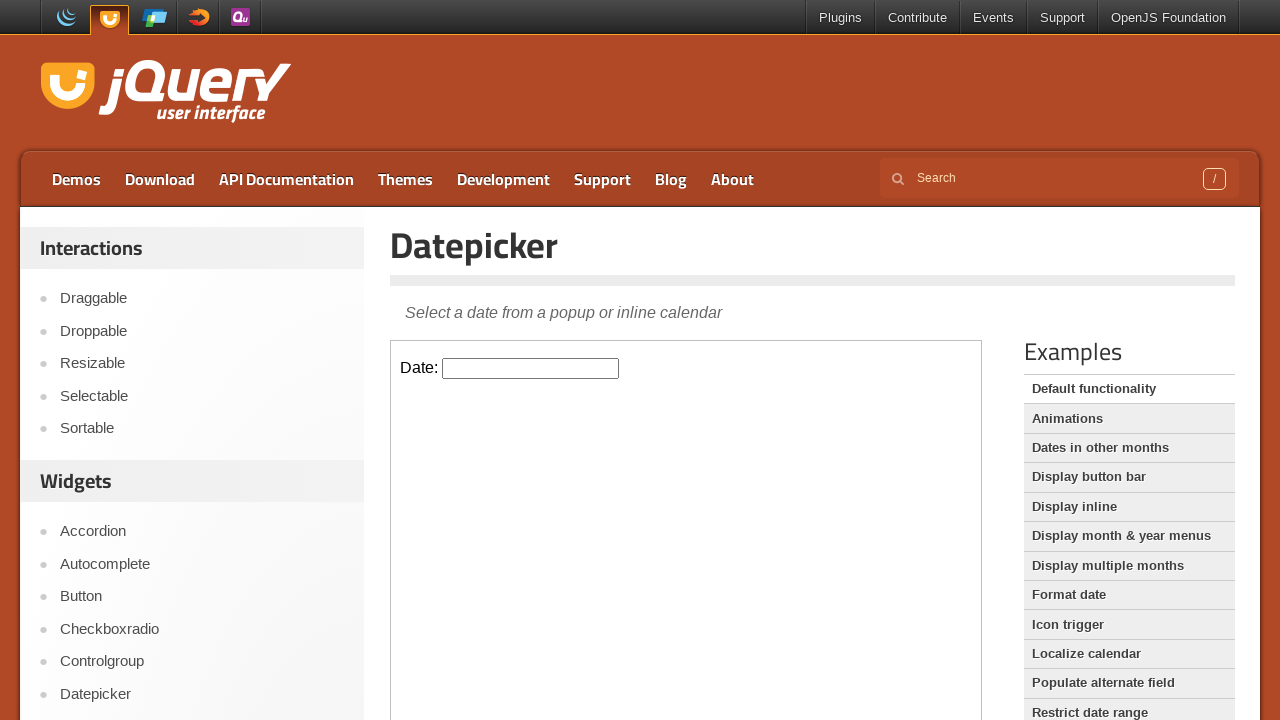

Clicked on the datepicker input field to open the calendar at (531, 368) on iframe.demo-frame >> internal:control=enter-frame >> #datepicker
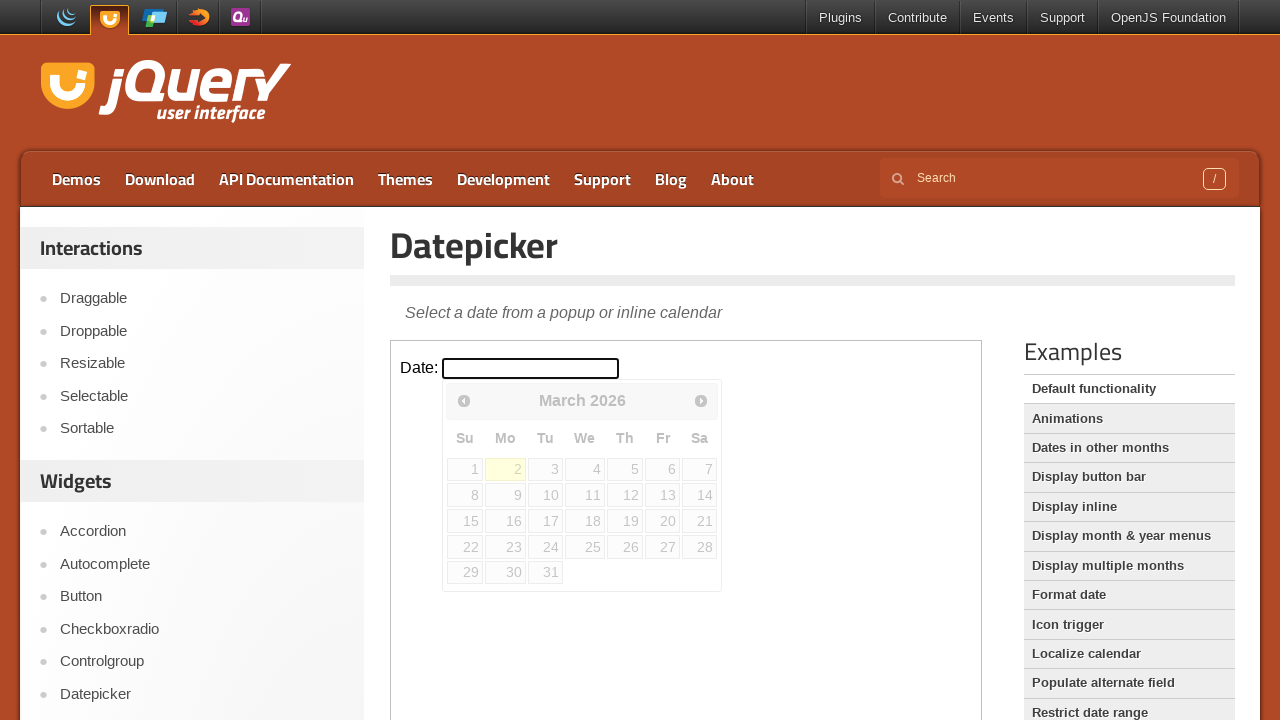

Calendar table became visible
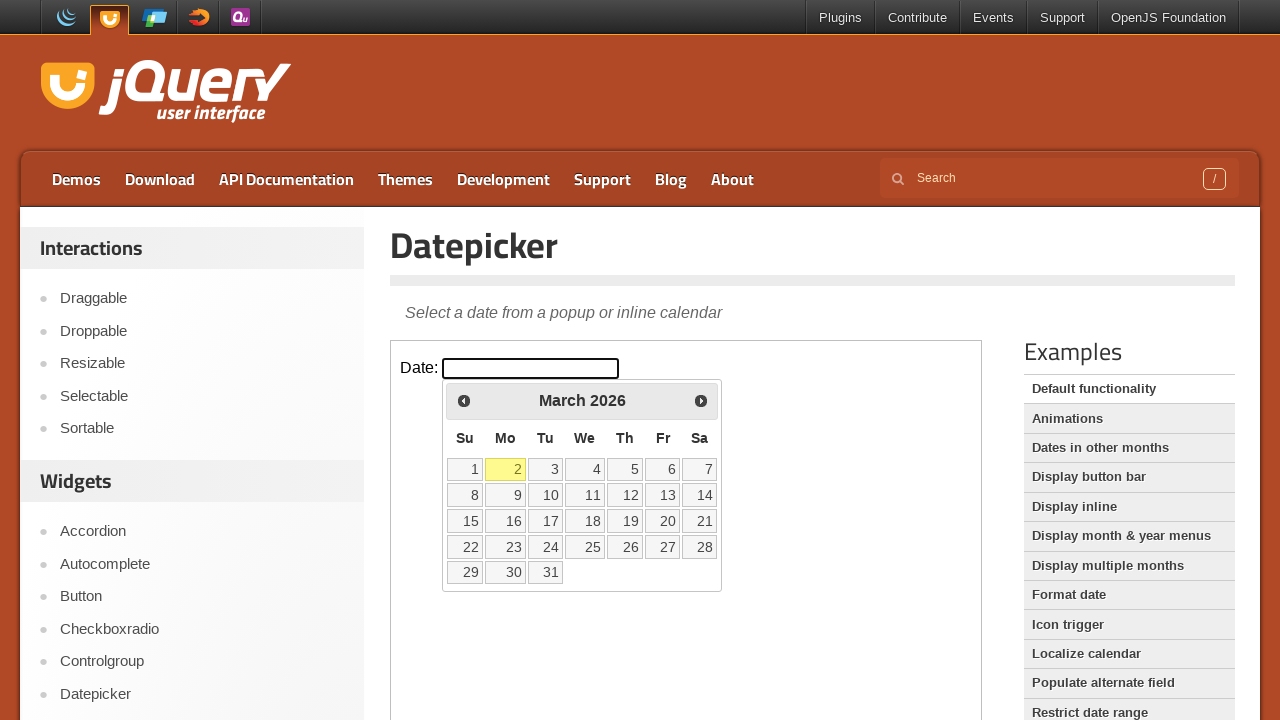

Filled datepicker input with date '04/21/2025' on iframe.demo-frame >> internal:control=enter-frame >> #datepicker
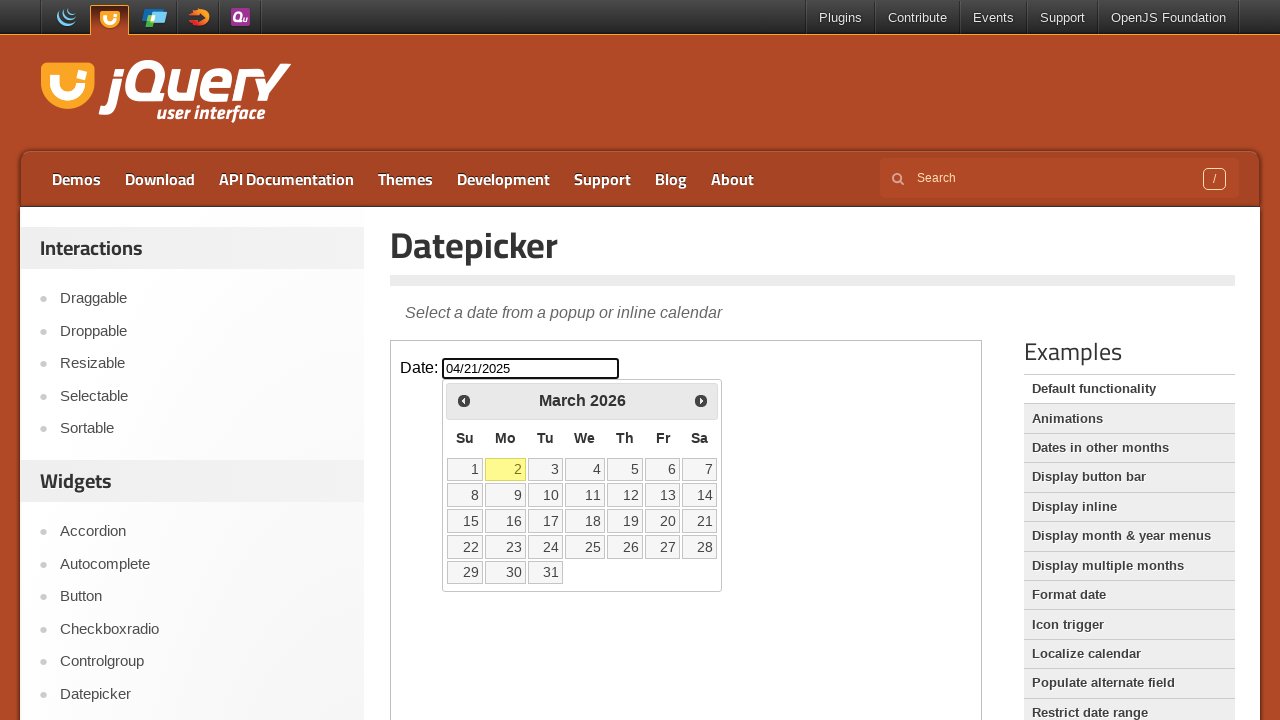

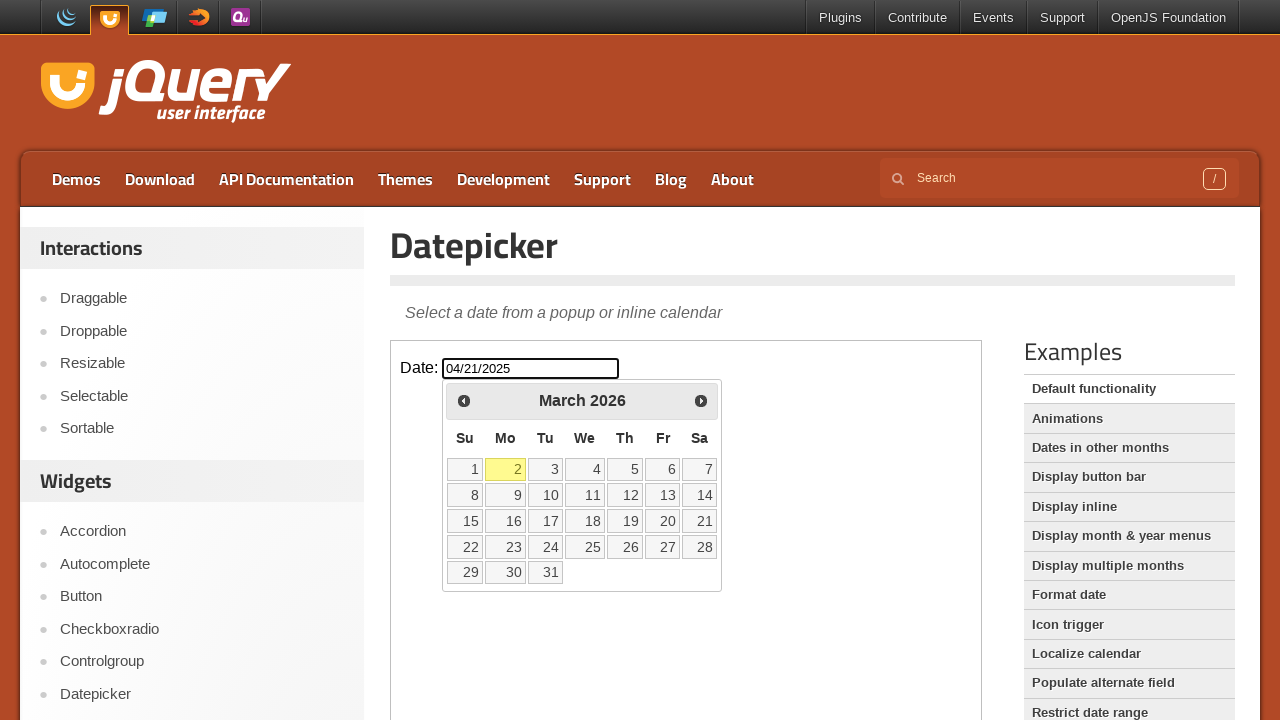